Verifies that the language selector displays "English (USA)" as the current language

Starting URL: https://www.dupont.com/water.html

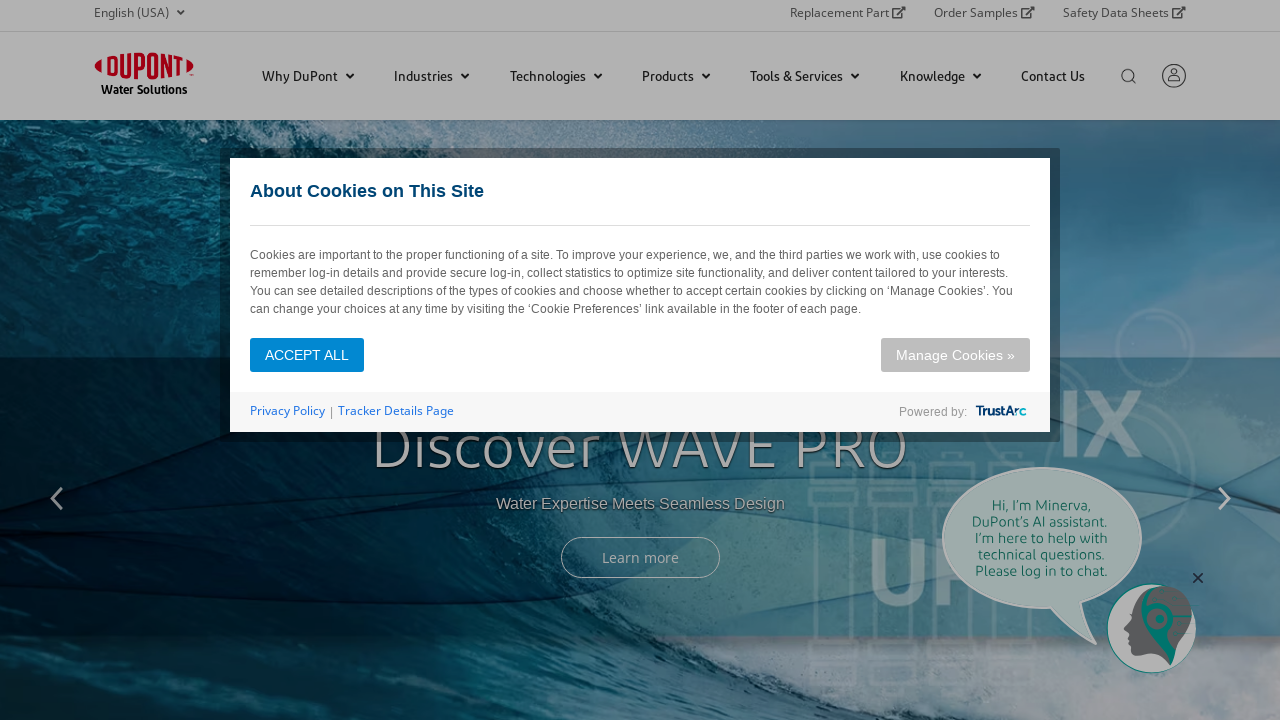

Navigated to https://www.dupont.com/water.html
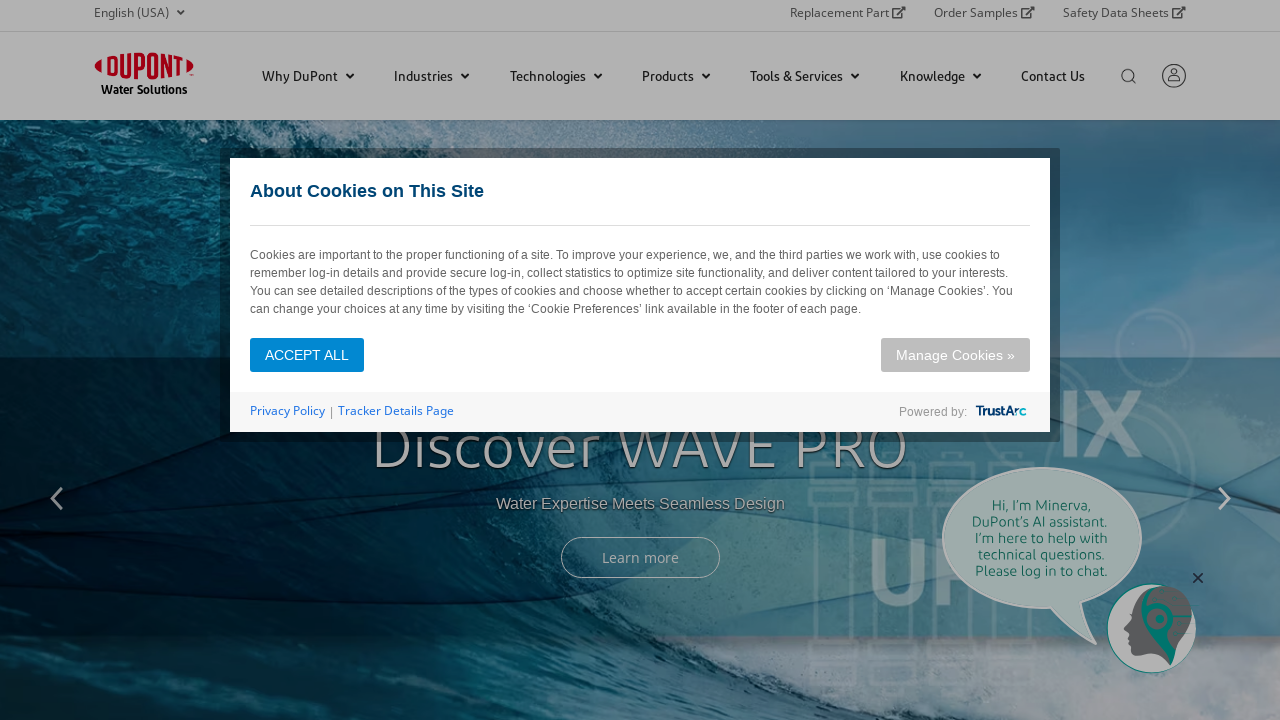

Located quick-links element
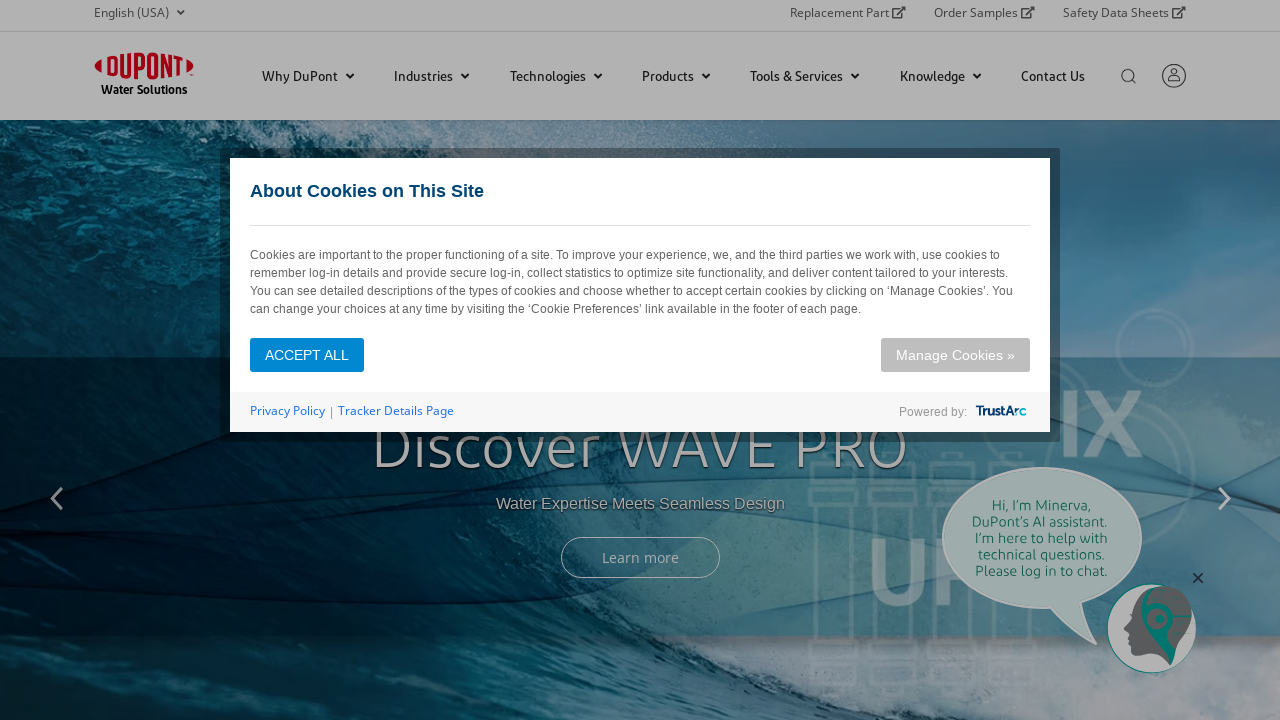

Located language dropdown button
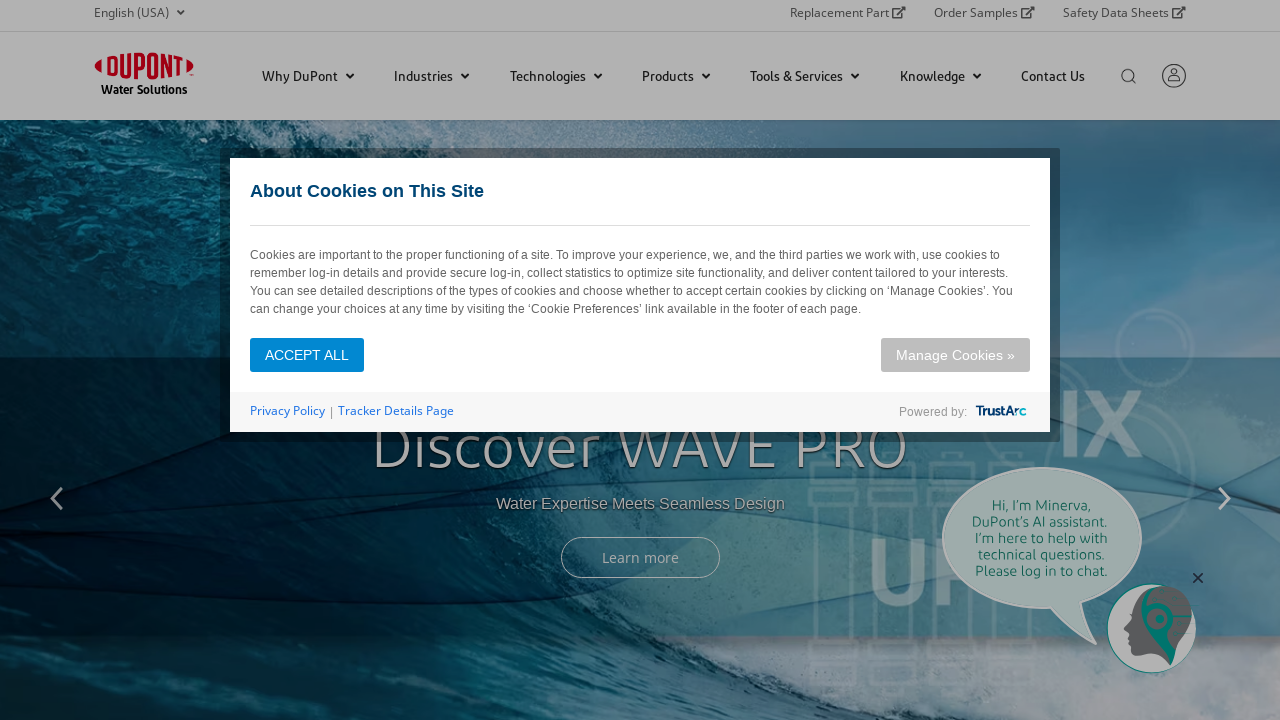

Retrieved language text: English (USA)
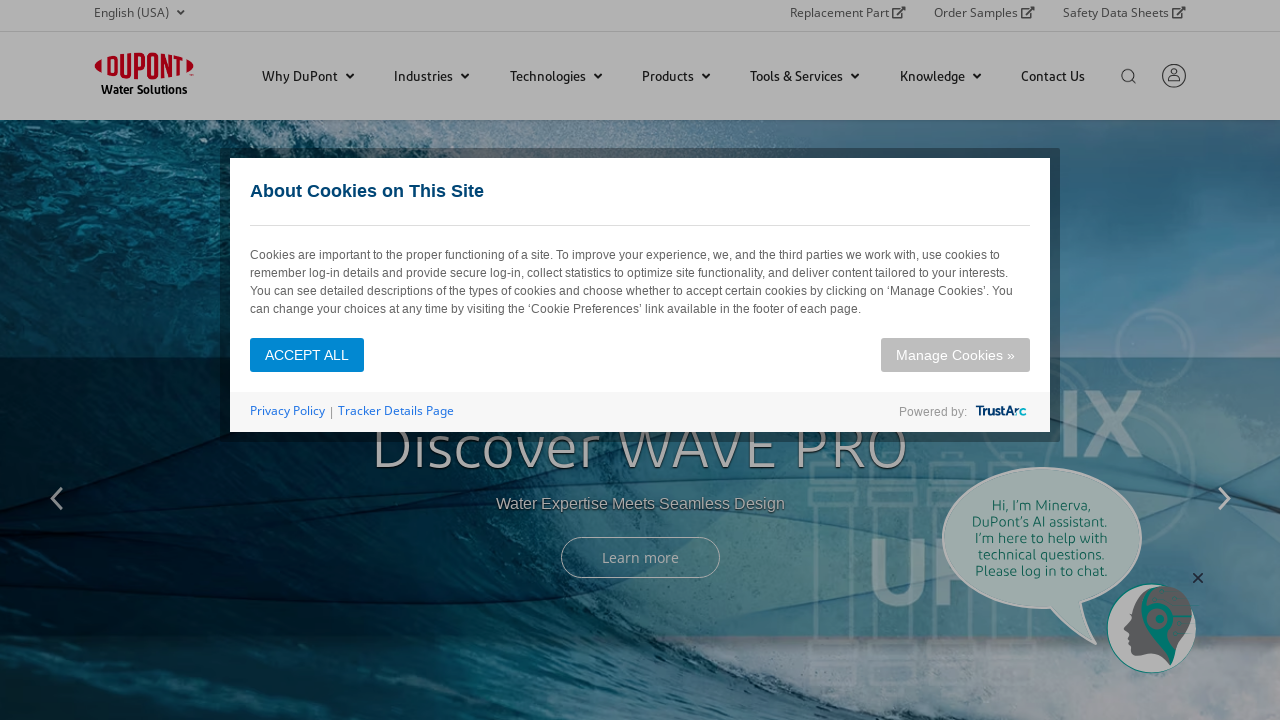

Verified language selector displays 'English (USA)'
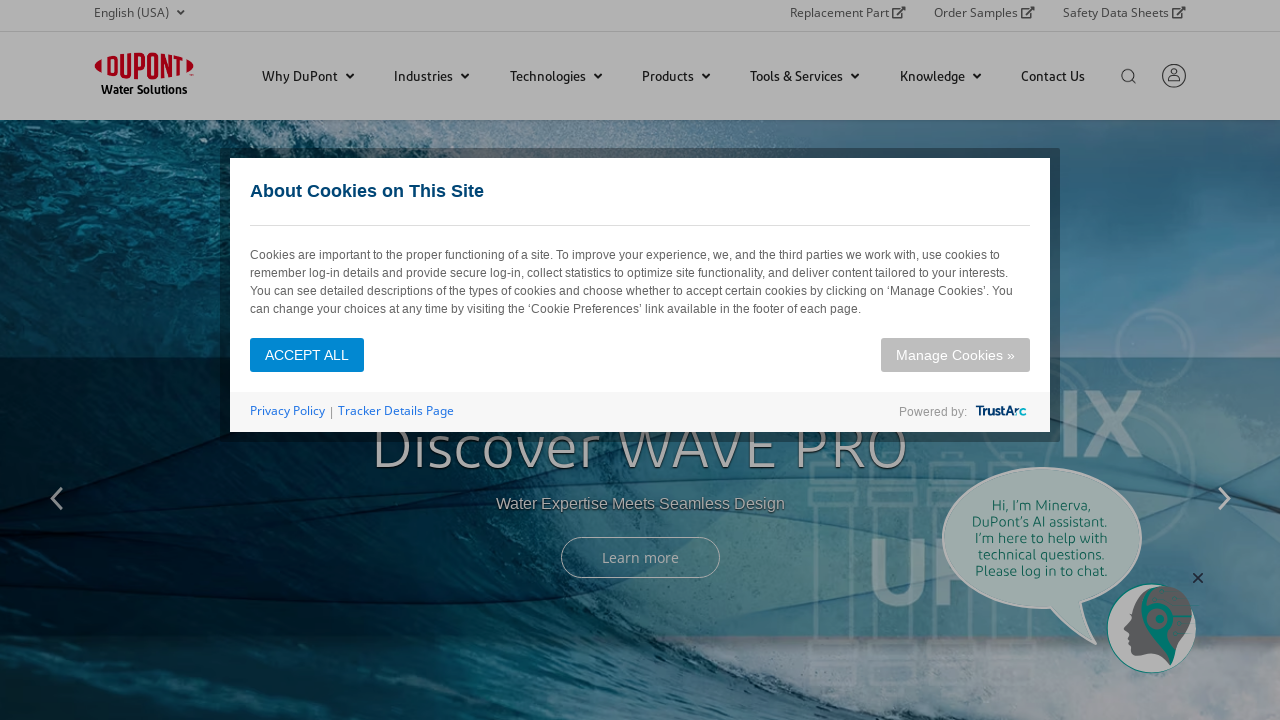

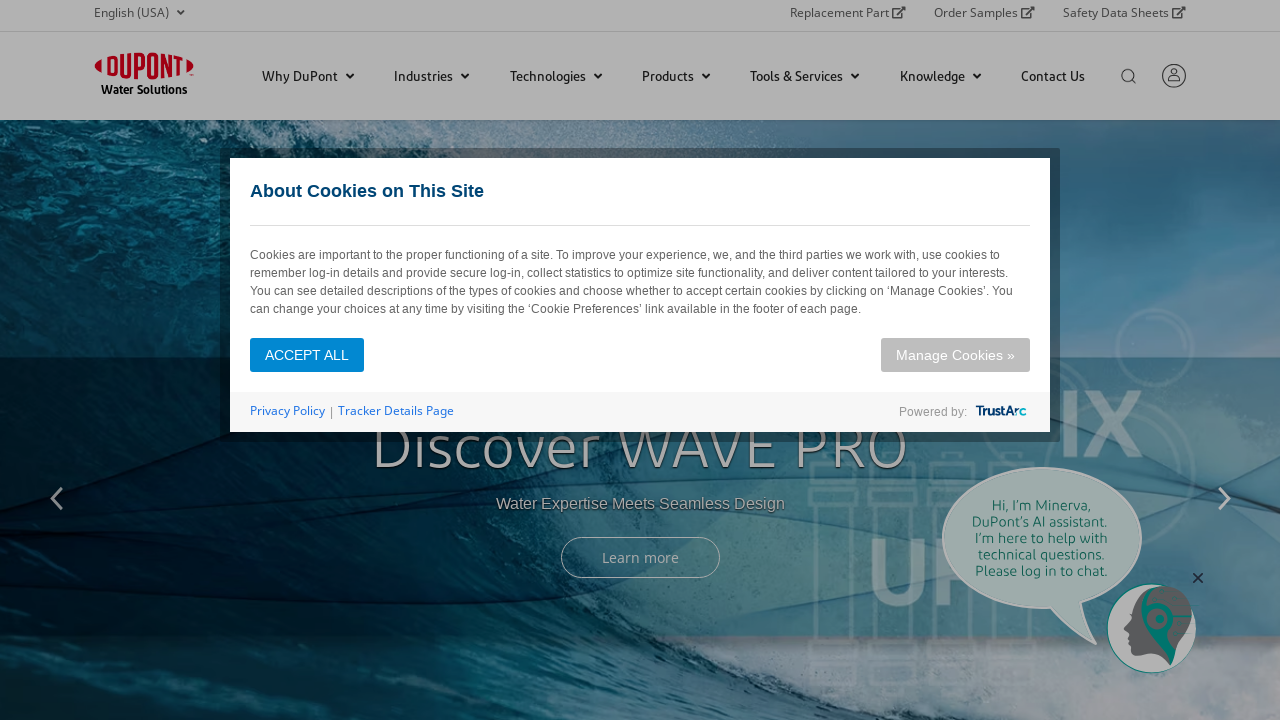